Tests the add/remove elements functionality by clicking the "Add Element" button 5 times and verifying elements are added to the page

Starting URL: https://the-internet.herokuapp.com/add_remove_elements/

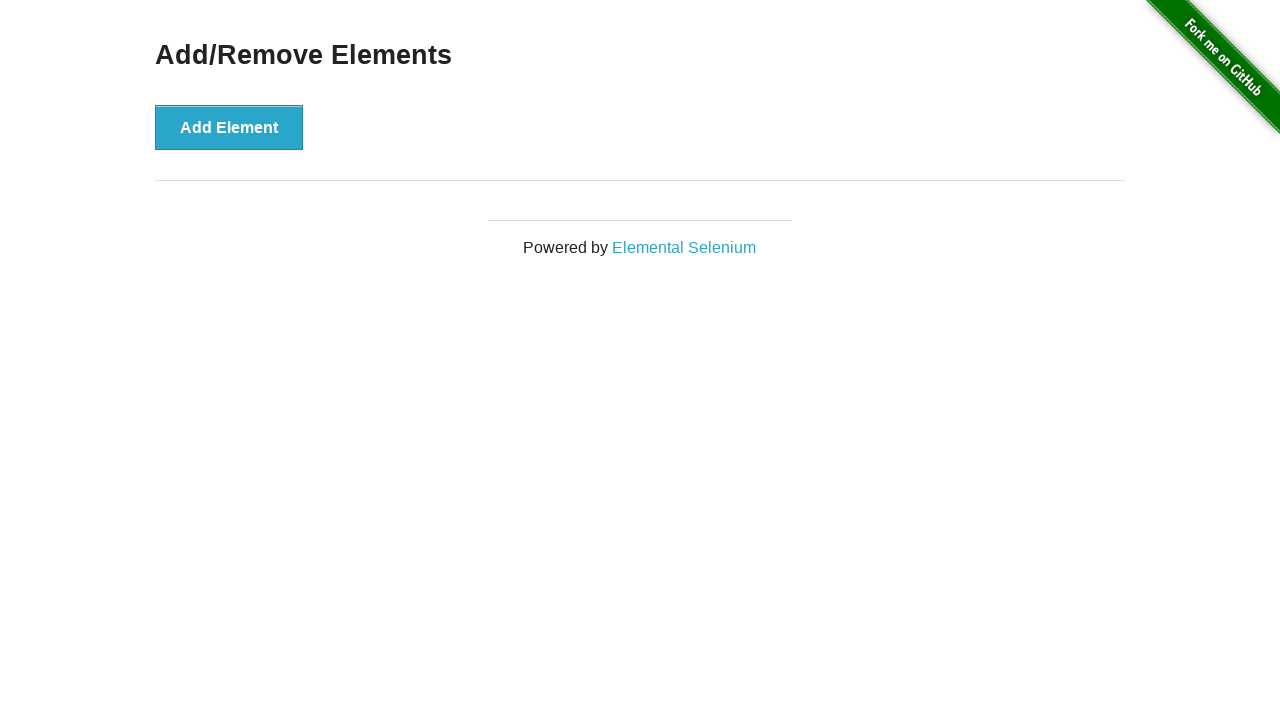

Clicked 'Add Element' button at (229, 127) on button:has-text('Add Element')
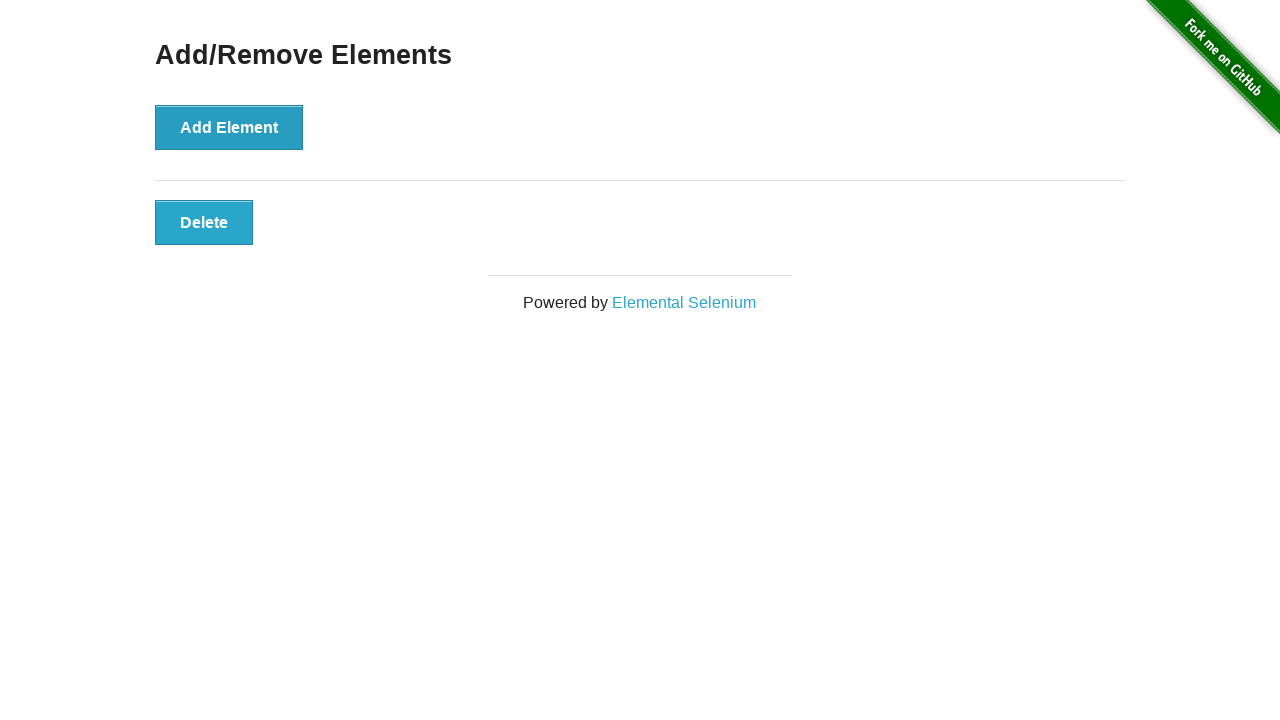

Clicked 'Add Element' button at (229, 127) on button:has-text('Add Element')
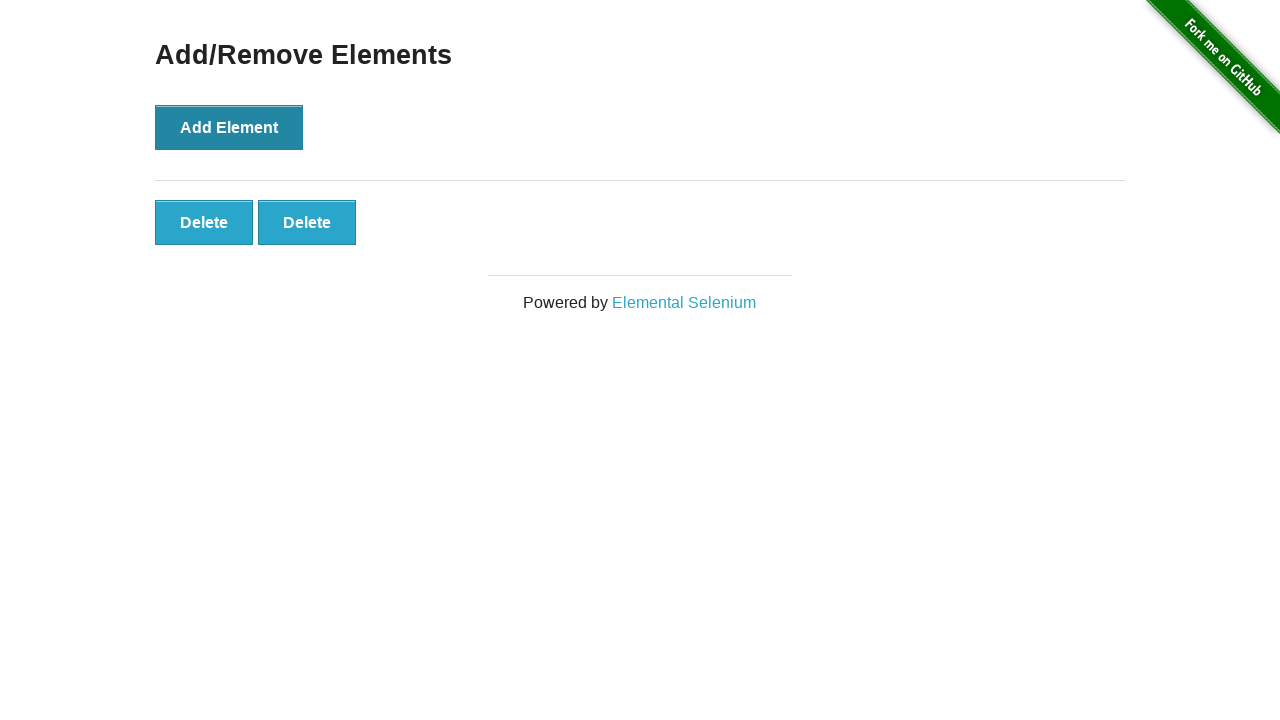

Clicked 'Add Element' button at (229, 127) on button:has-text('Add Element')
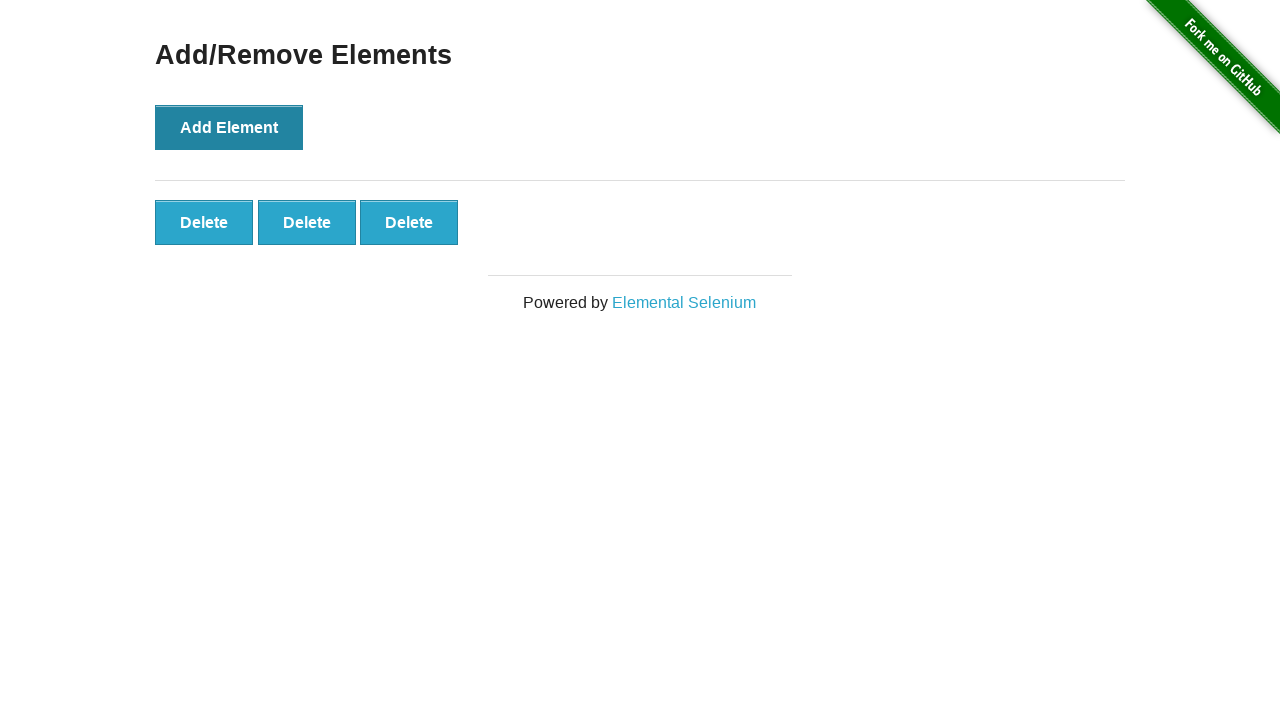

Clicked 'Add Element' button at (229, 127) on button:has-text('Add Element')
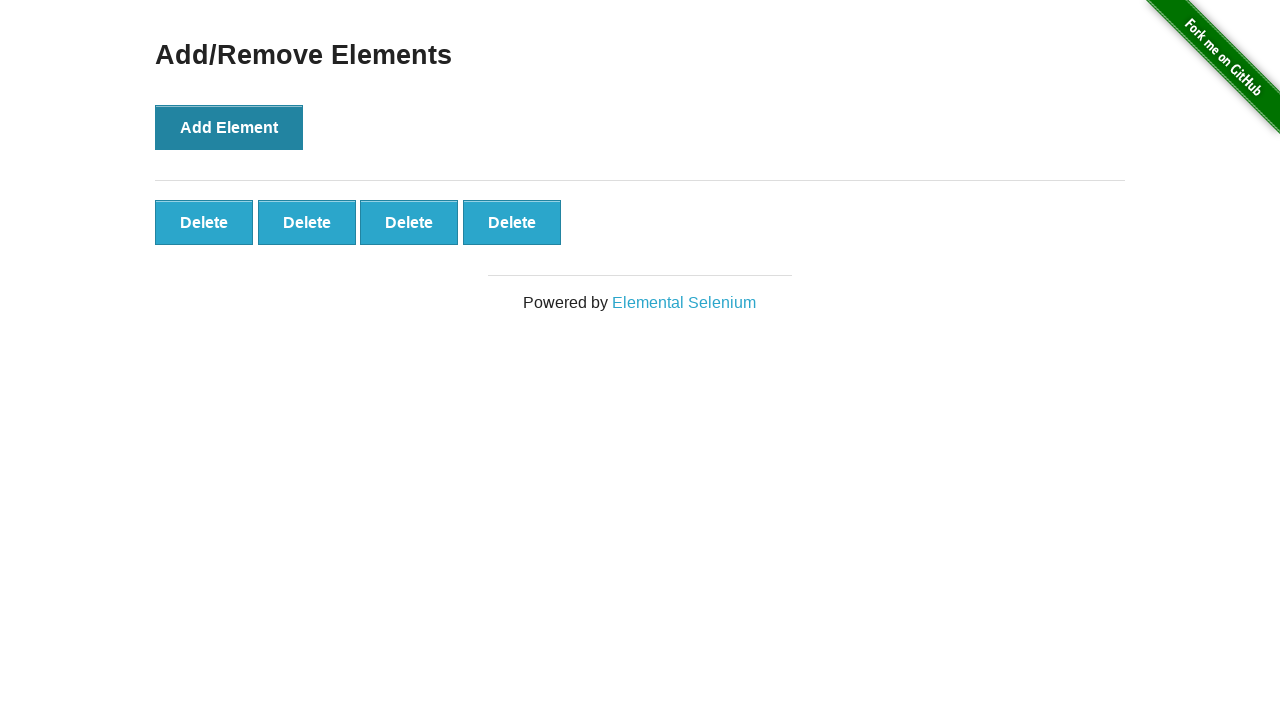

Clicked 'Add Element' button at (229, 127) on button:has-text('Add Element')
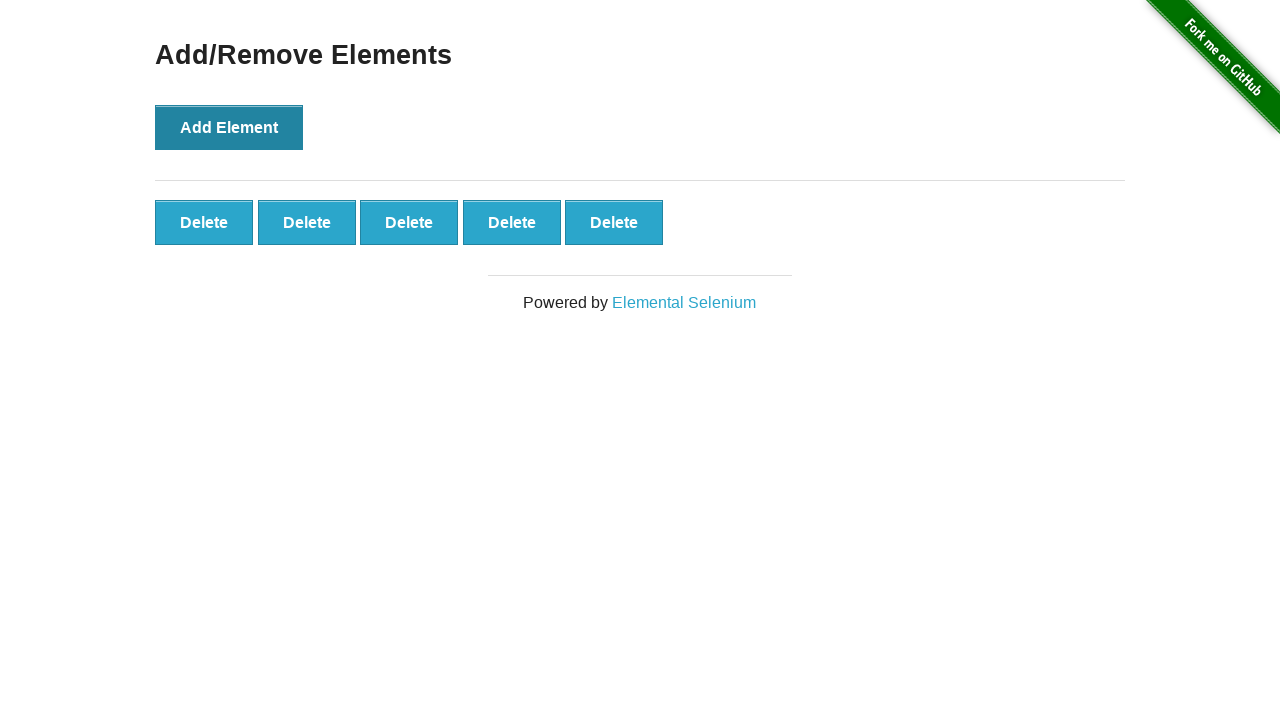

Verified added elements appeared on the page
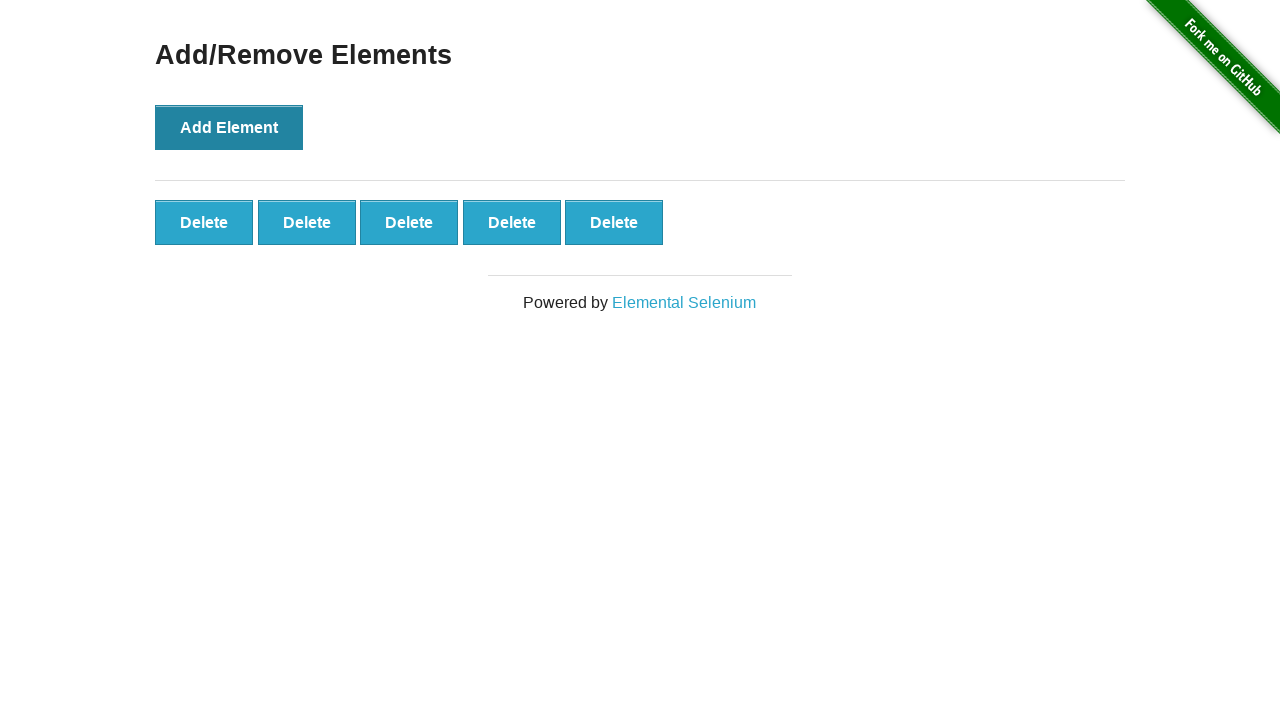

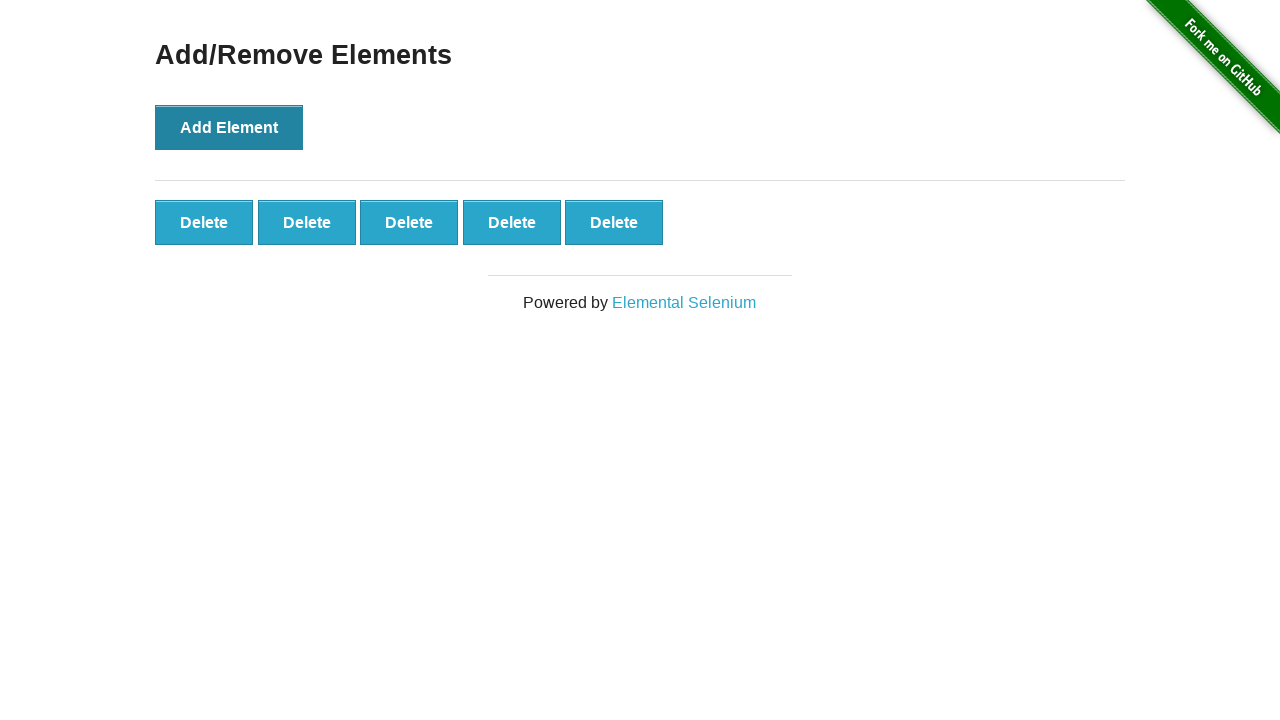